Navigates to the Dropdown page and verifies that the dropdown contains both "Option 1" and "Option 2" options

Starting URL: https://the-internet.herokuapp.com/

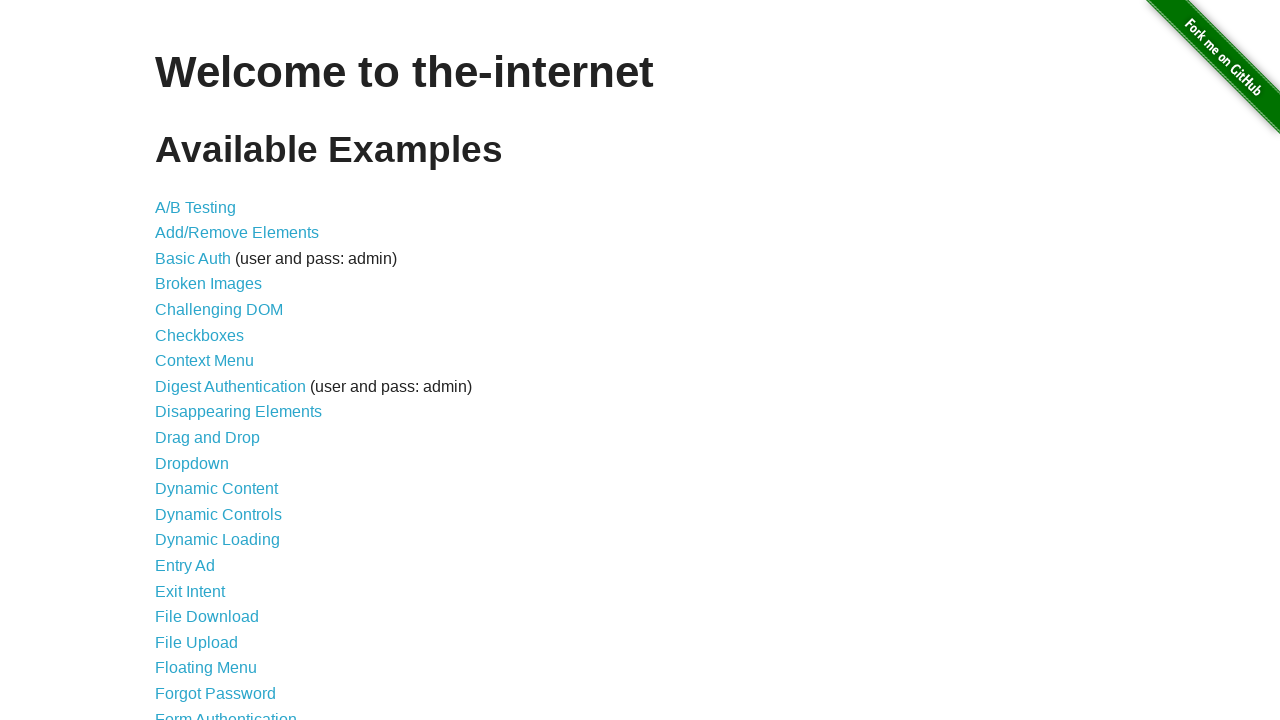

Clicked on Dropdown link to navigate to dropdown page at (192, 463) on a:text('Dropdown')
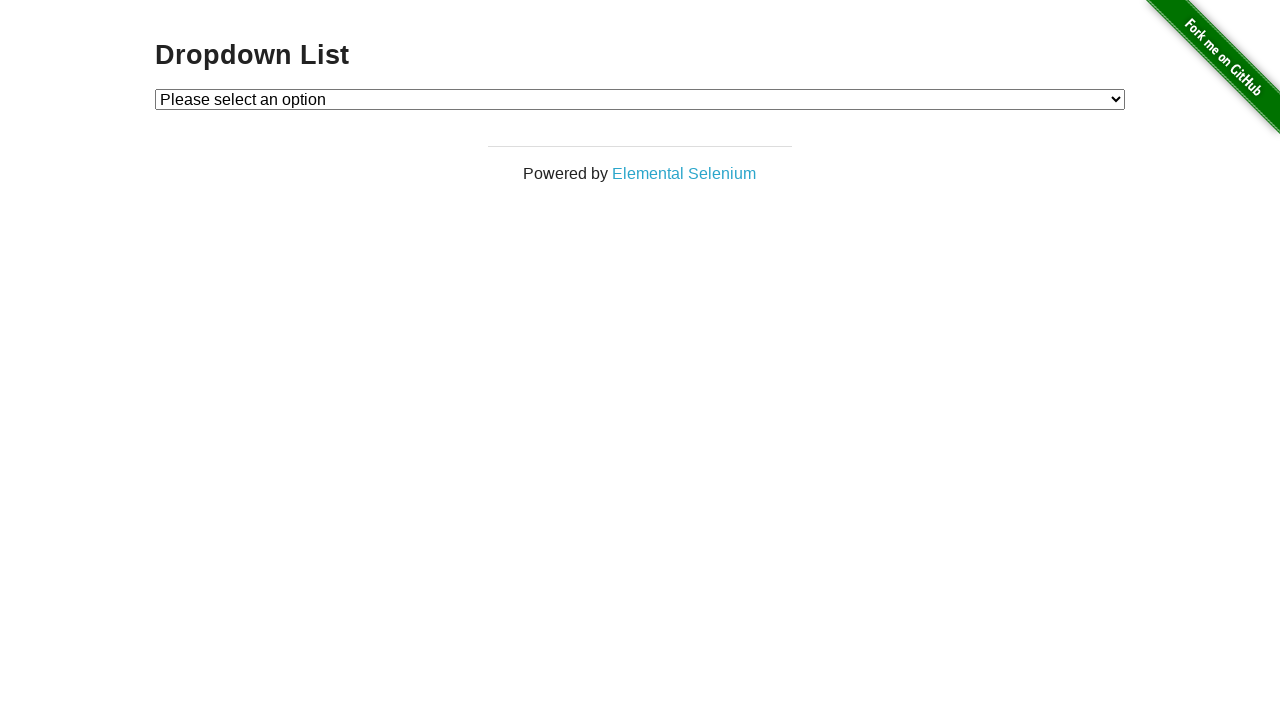

Dropdown element loaded and became visible
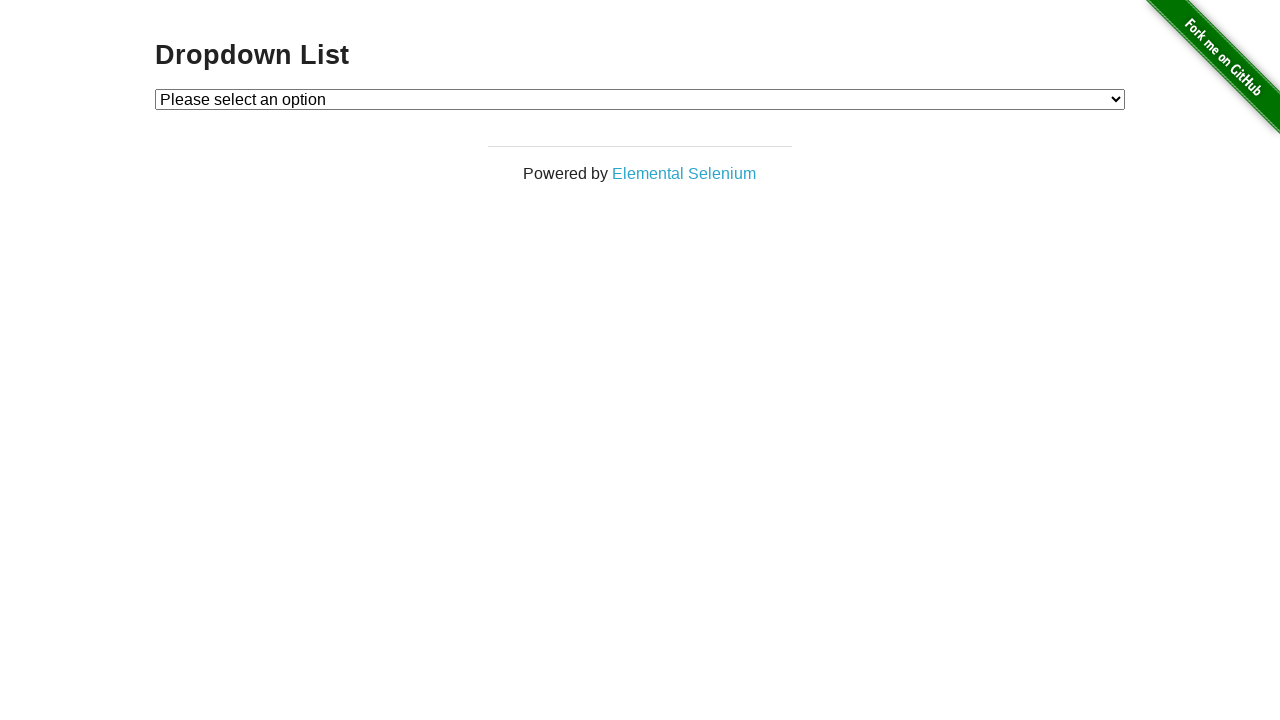

Located Option 1 element in dropdown
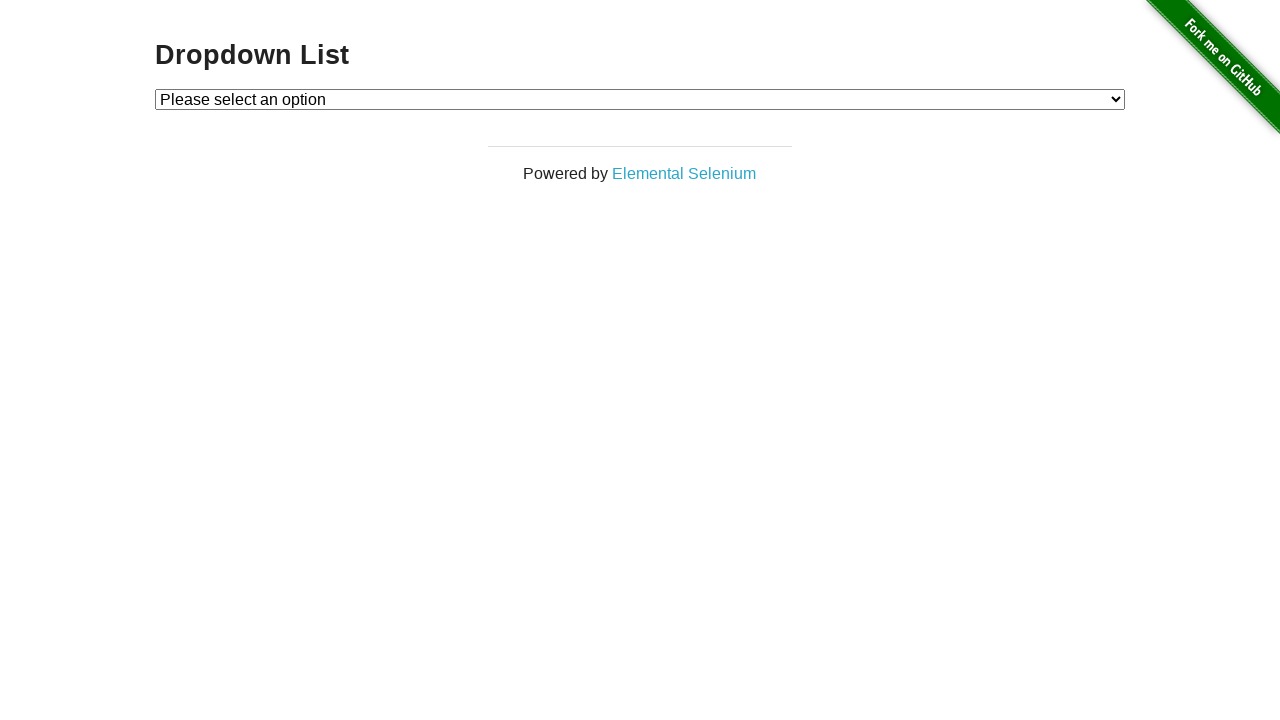

Located Option 2 element in dropdown
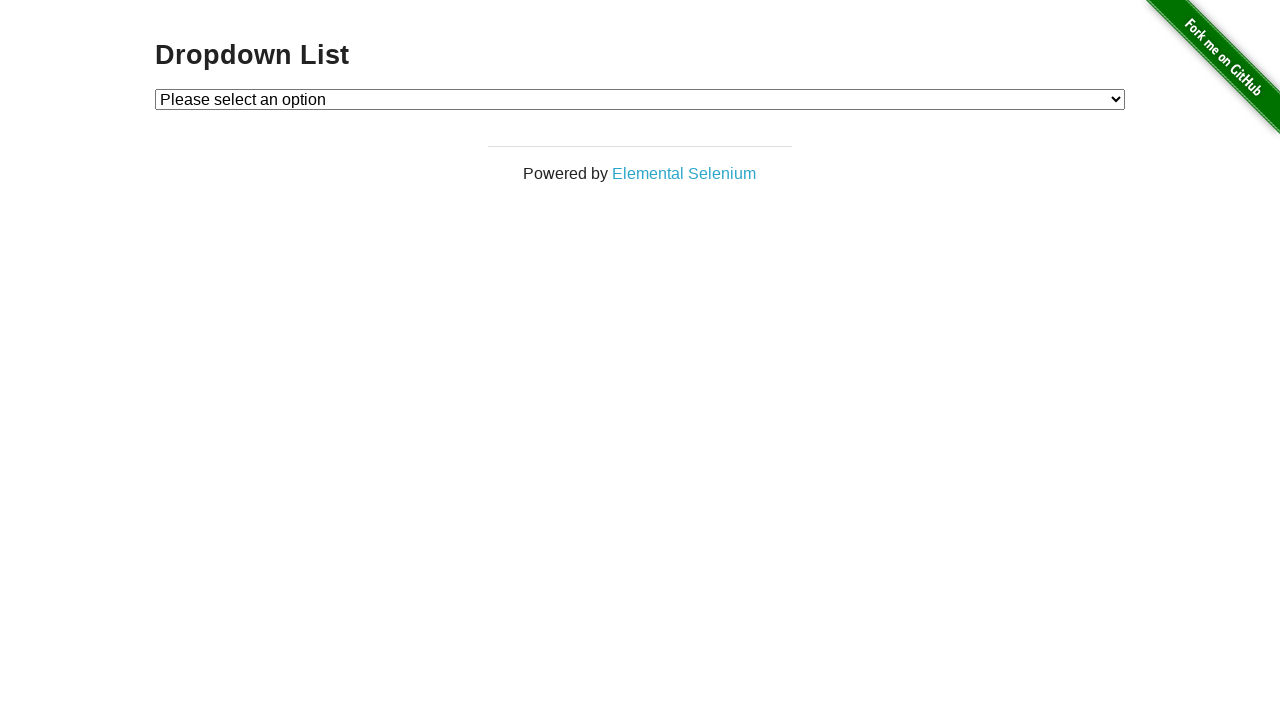

Verified that Option 1 is present in dropdown
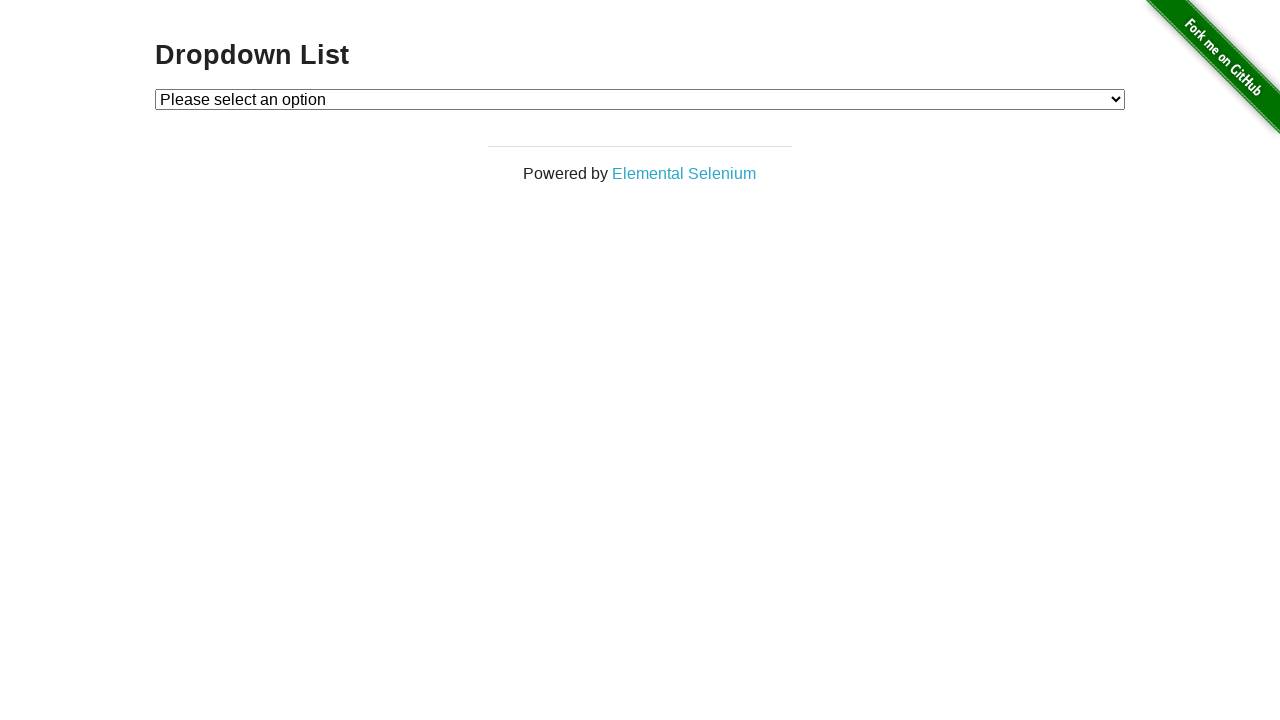

Verified that Option 2 is present in dropdown
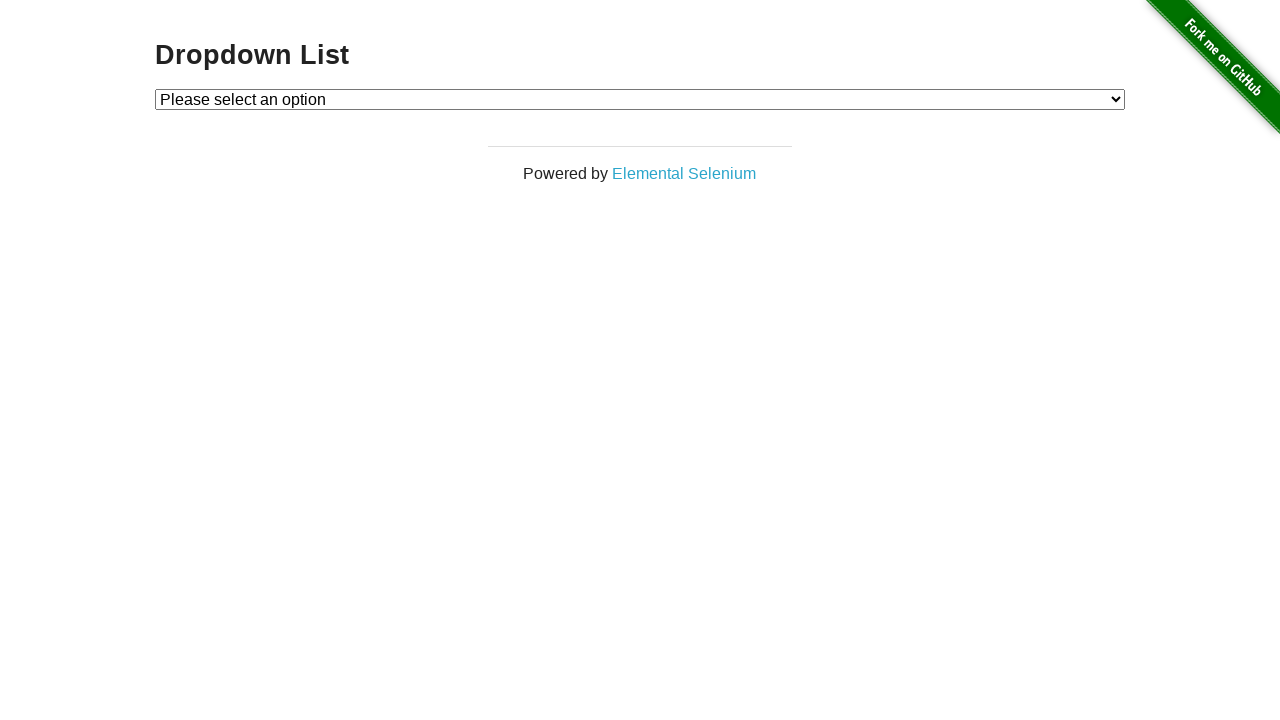

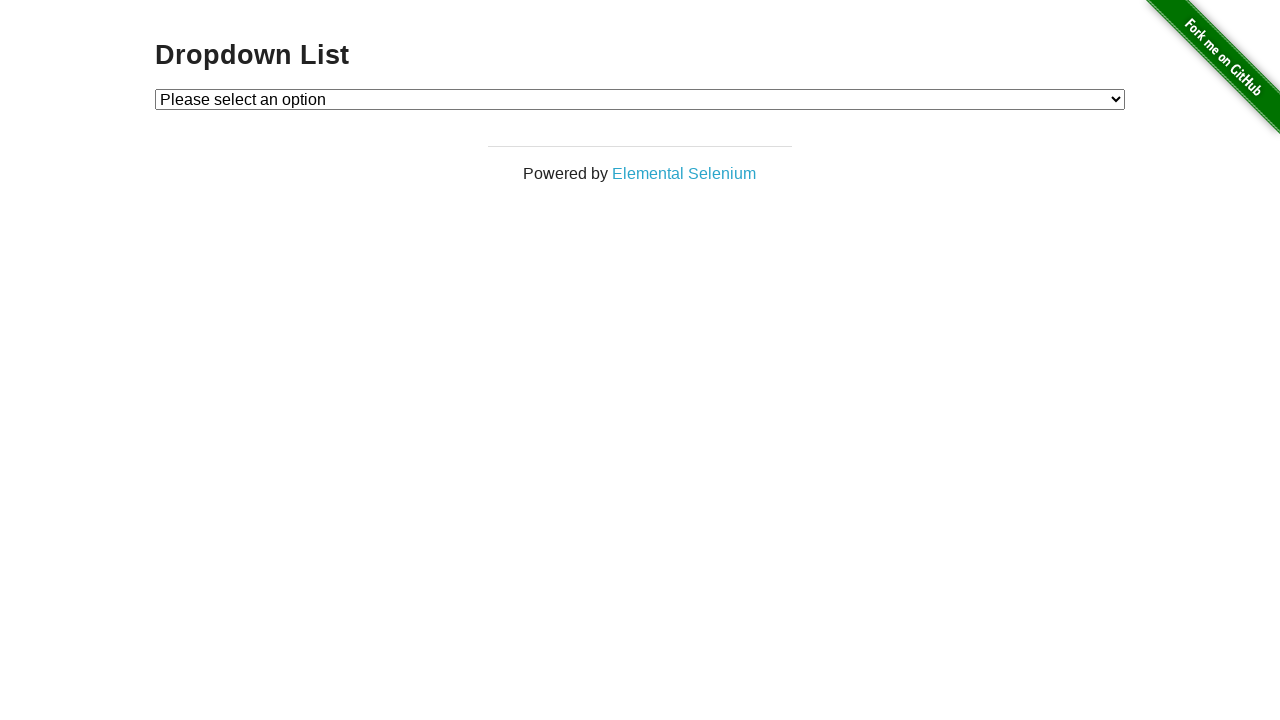